Tests JavaScript evalOnSelector by verifying an h1 heading is visible, then removing it via JavaScript and verifying it's no longer visible

Starting URL: https://the-internet.herokuapp.com

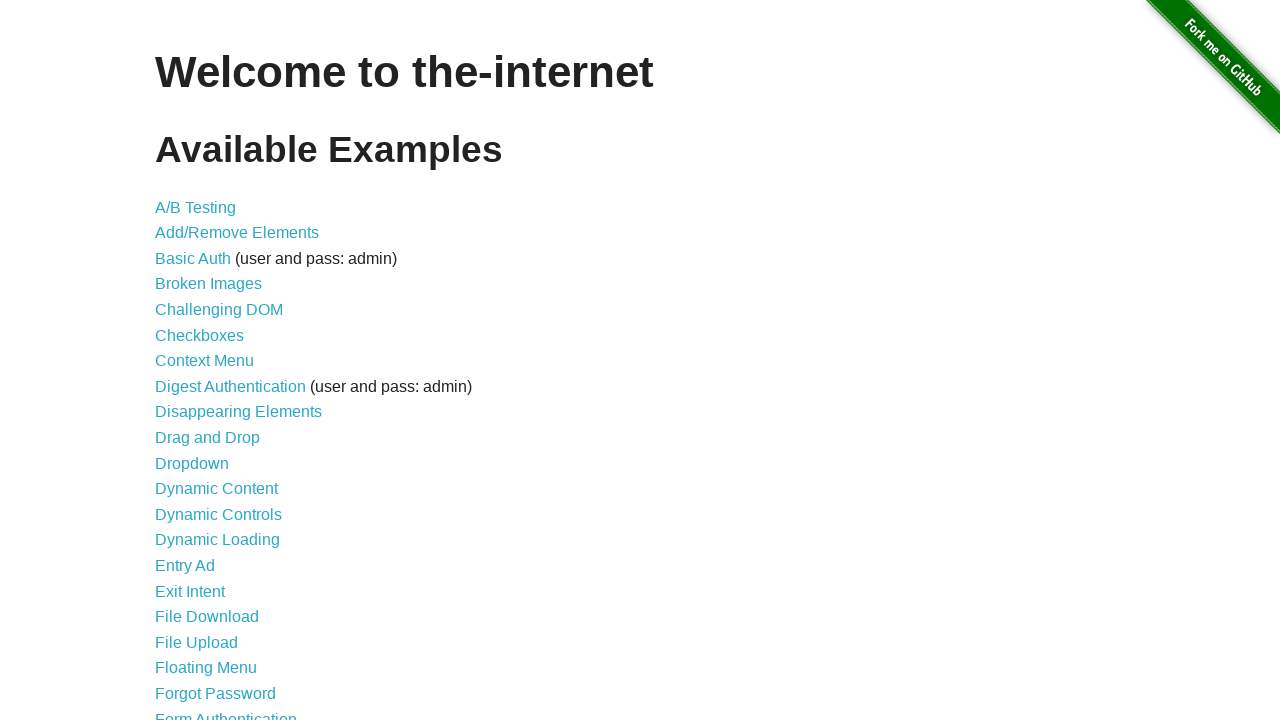

Navigated to https://the-internet.herokuapp.com
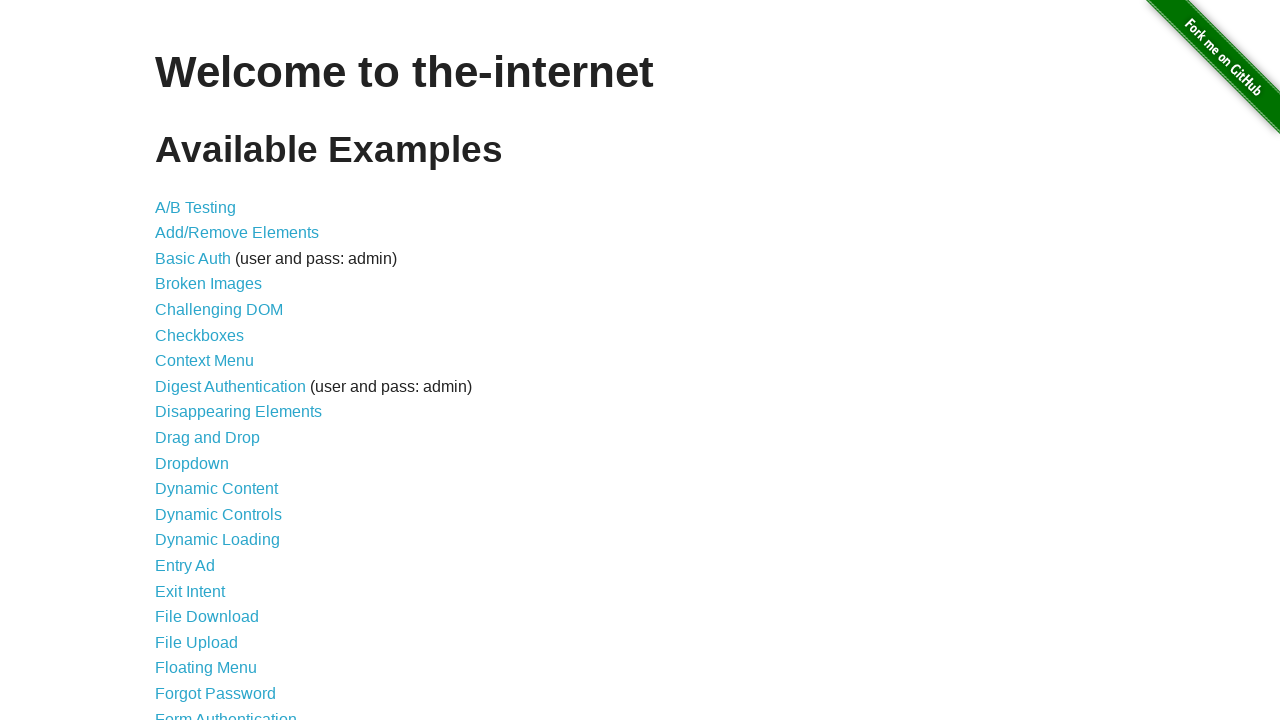

Verified h1 heading 'Welcome to the-internet' is visible
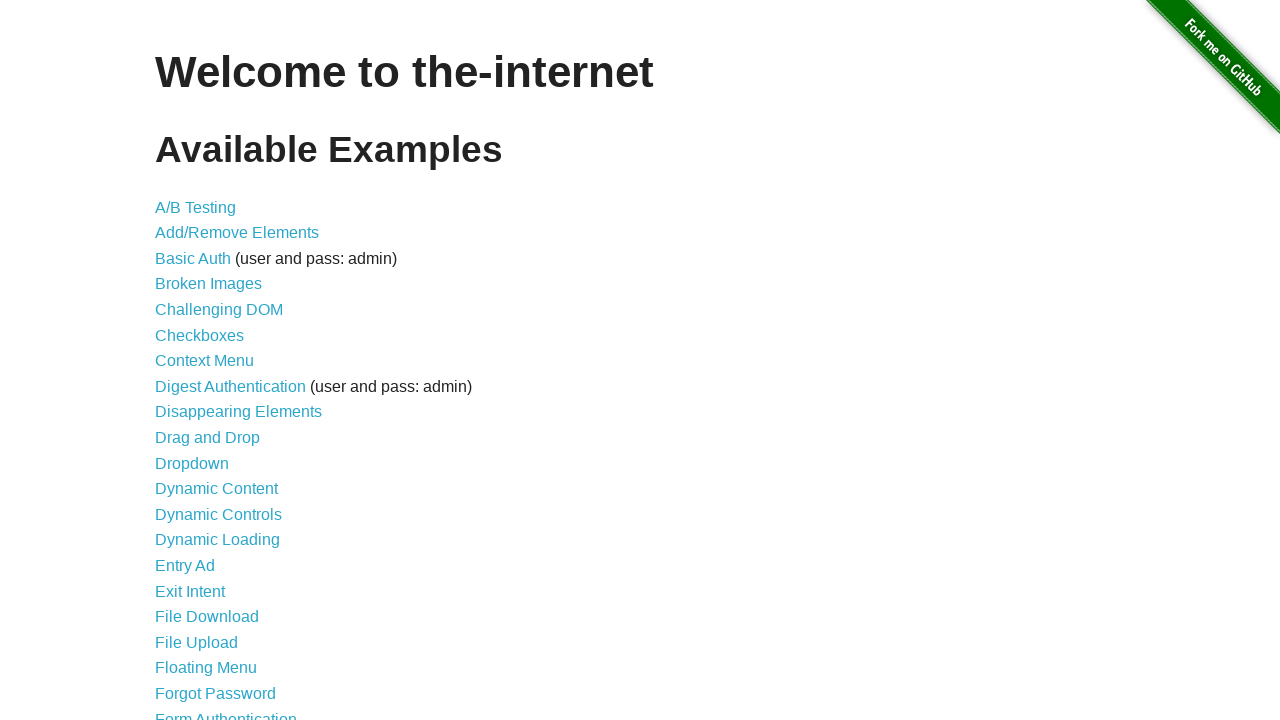

Removed h1.heading element using JavaScript evalOnSelector
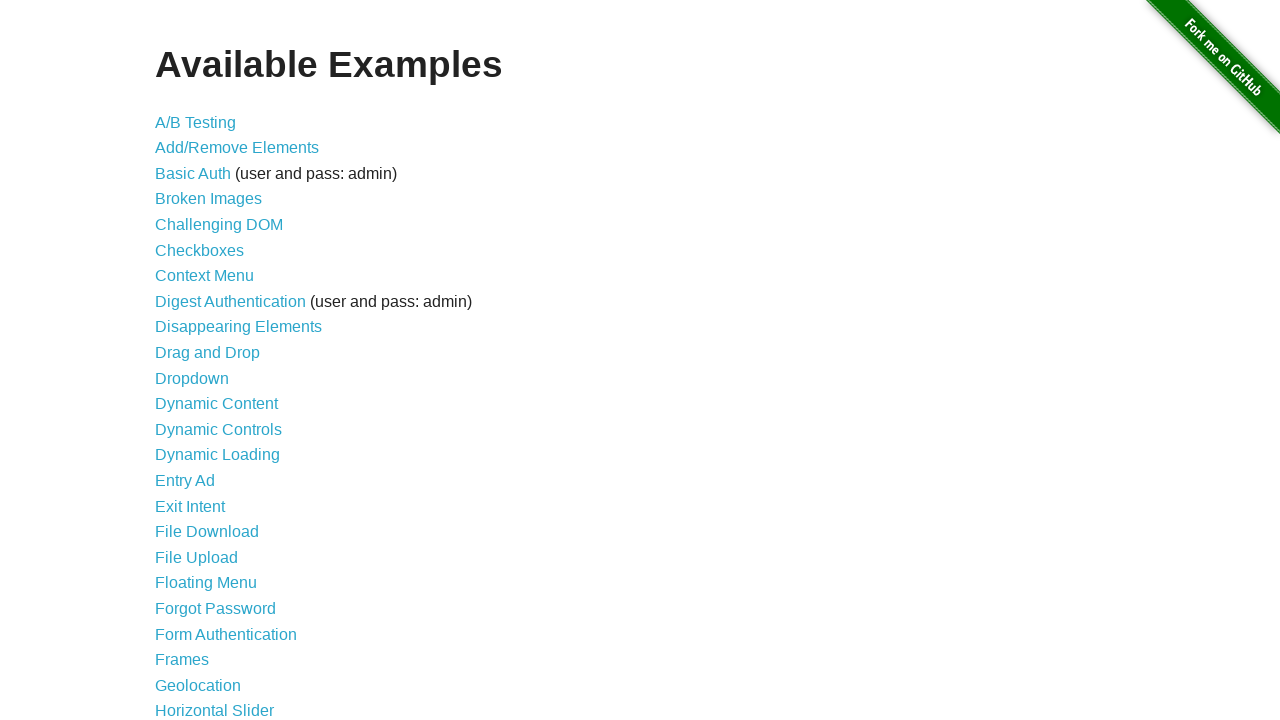

Waited 2000ms for DOM changes to settle
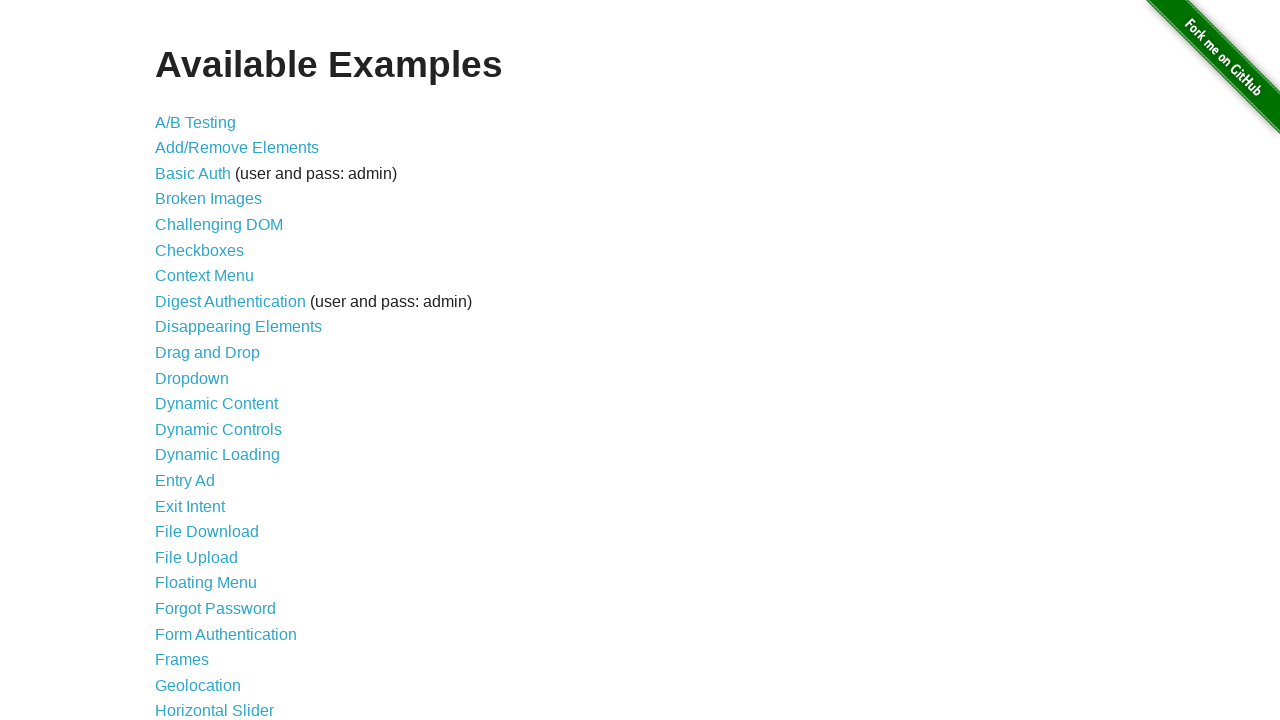

Verified h1.heading is no longer visible on the page
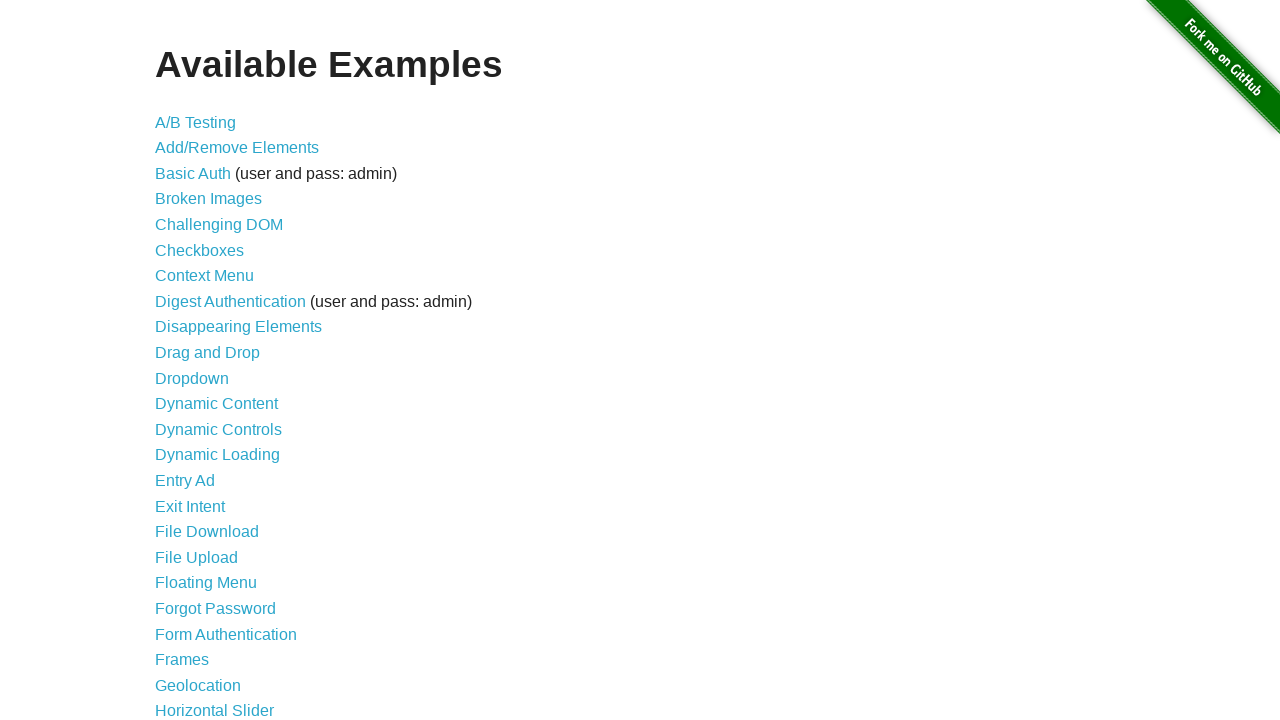

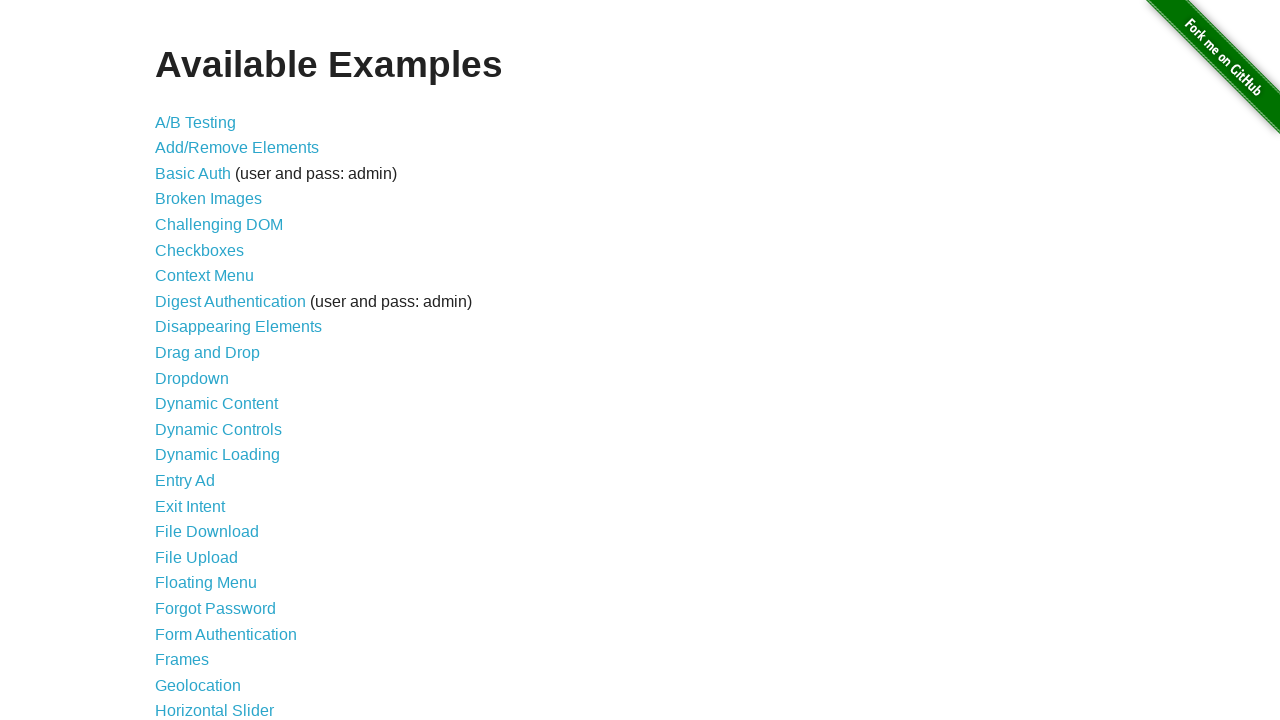